Tests focusing on an element by clicking it

Starting URL: https://example.cypress.io/commands/actions

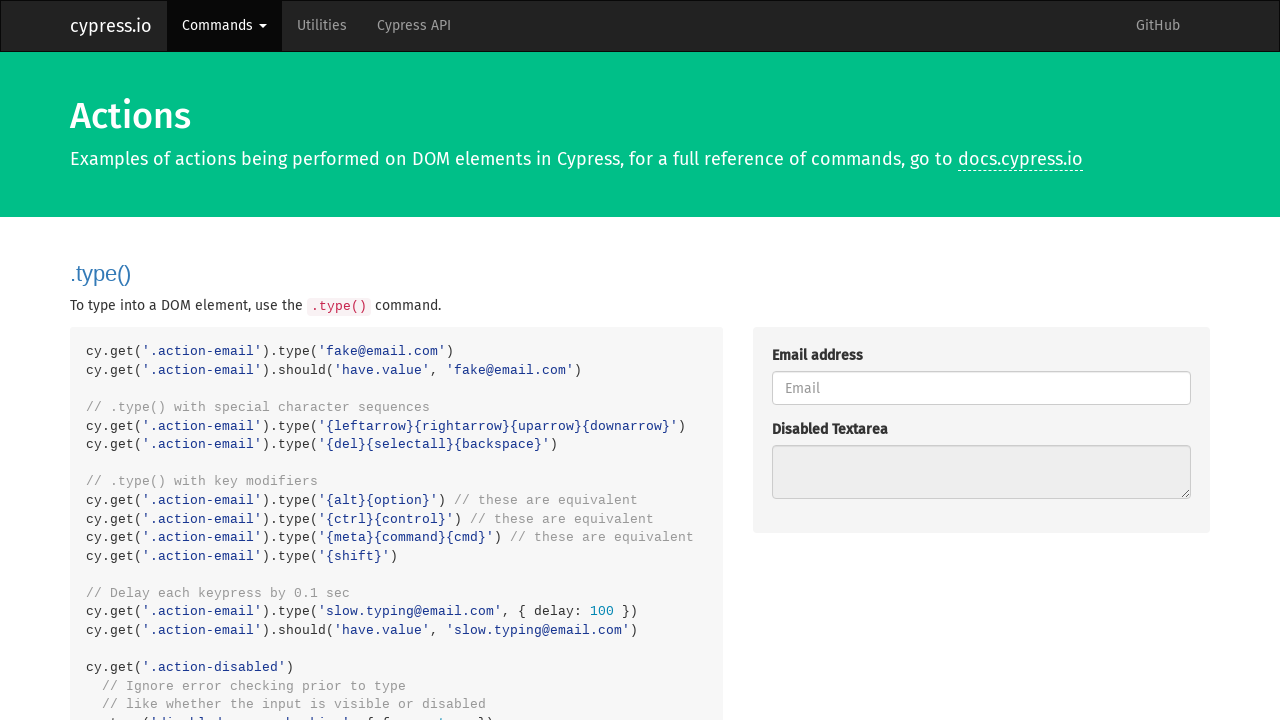

Navigated to actions commands page
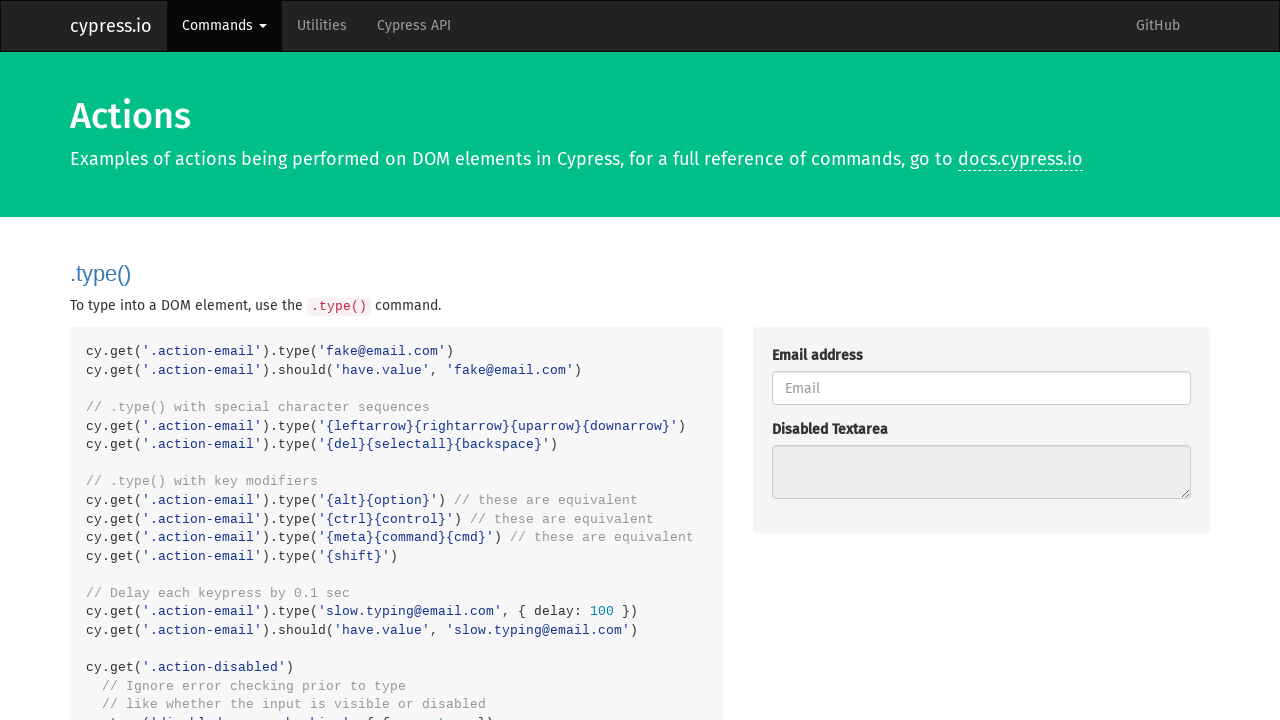

Clicked on element to focus it at (981, 361) on .action-focus
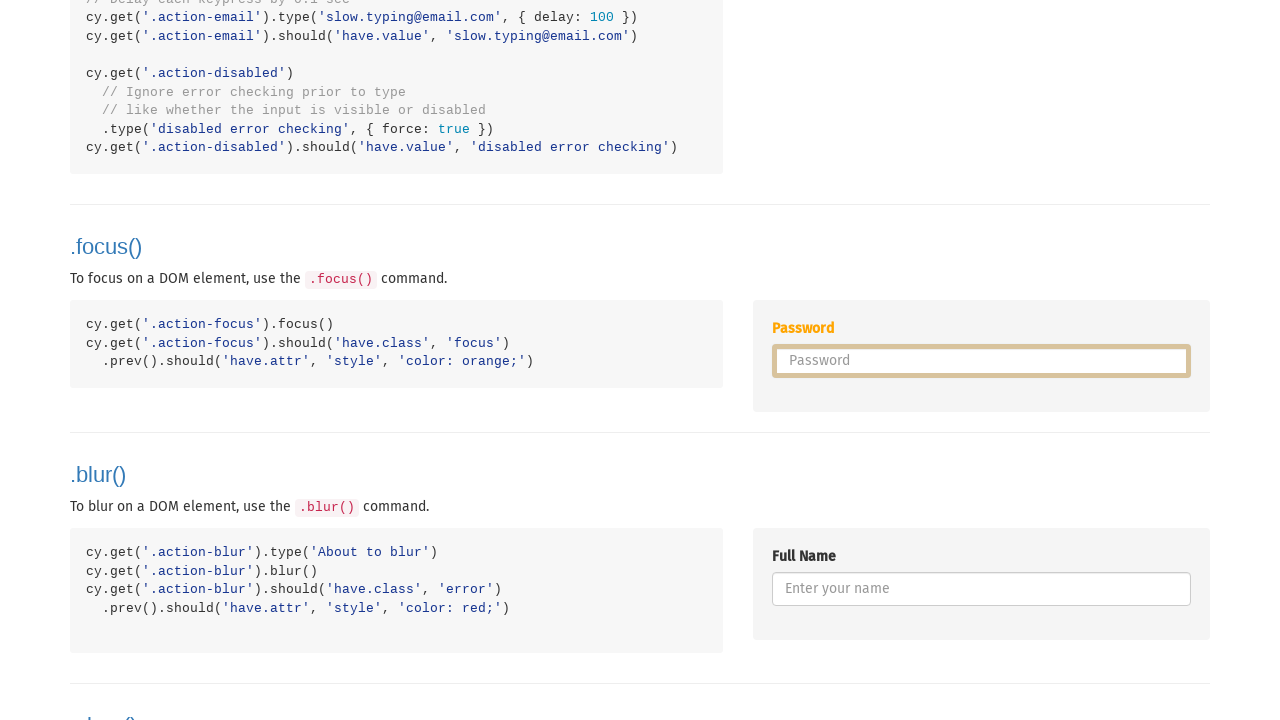

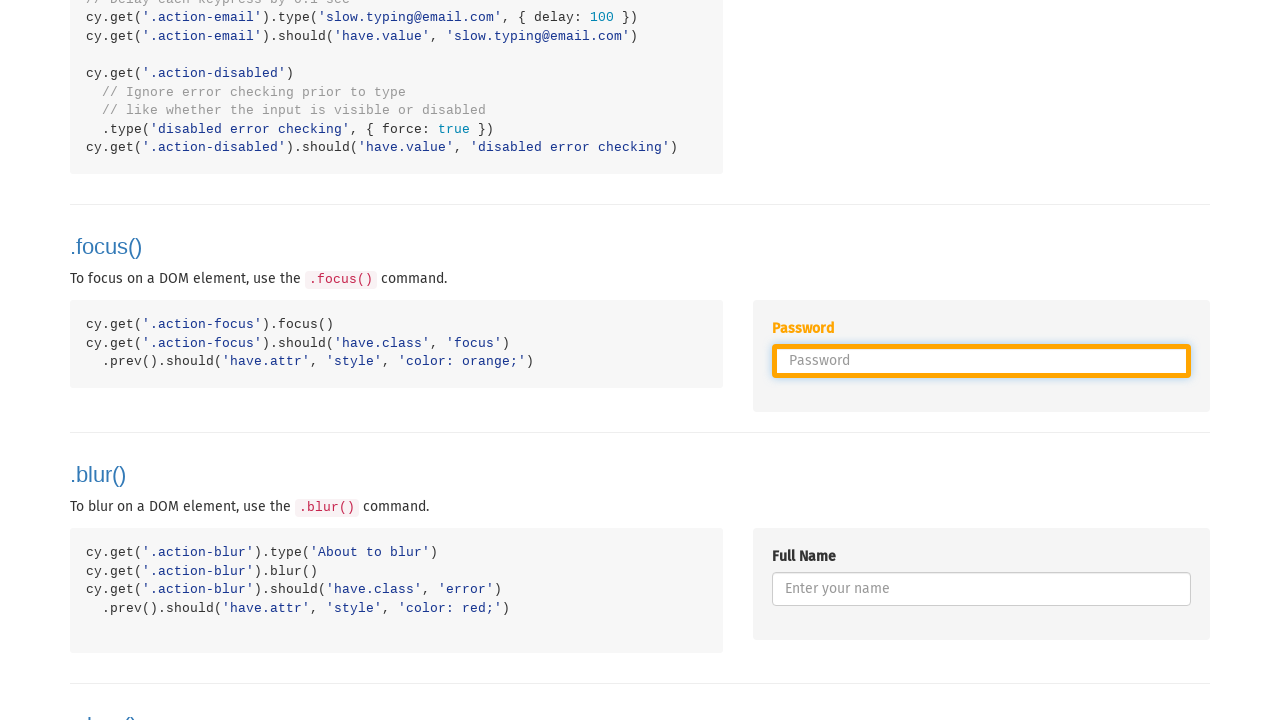